Tests banking application functionality by logging in as a customer, performing deposit and withdrawal transactions, viewing transaction history, and returning to homepage

Starting URL: https://www.globalsqa.com/angularJs-protractor/BankingProject/#/login

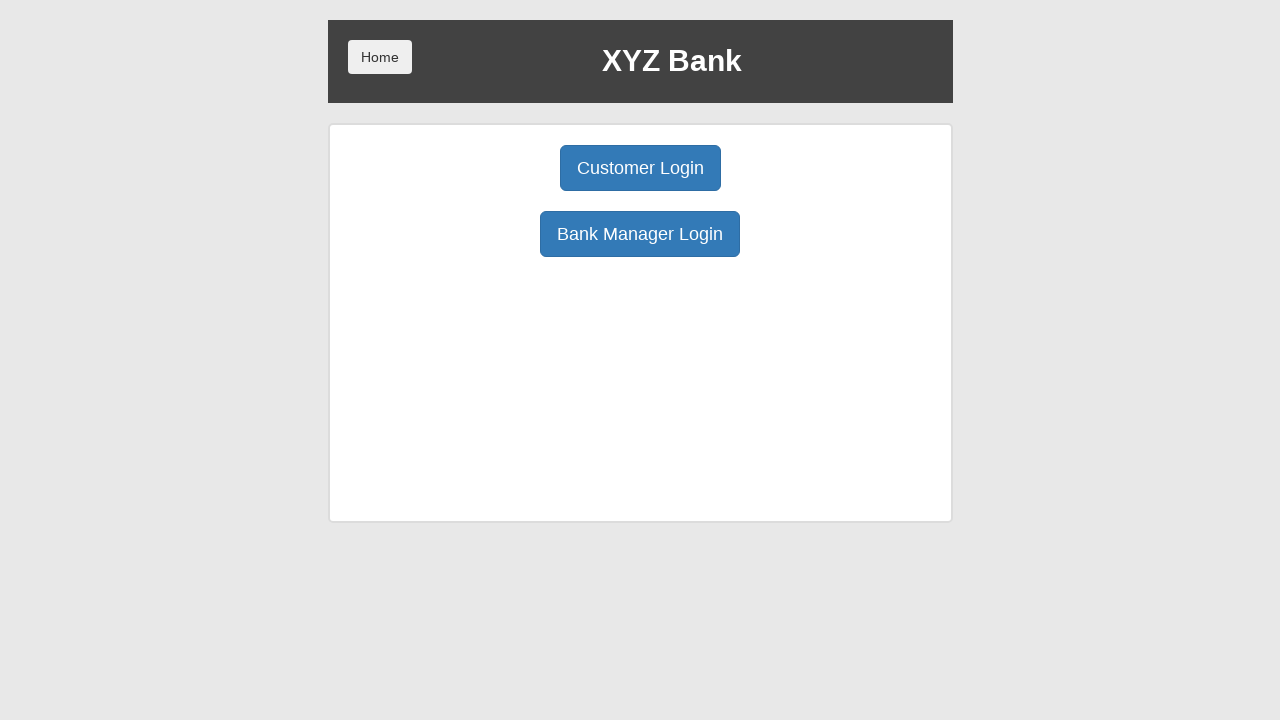

Clicked Customer Login button at (640, 168) on xpath=//button[normalize-space()='Customer Login']
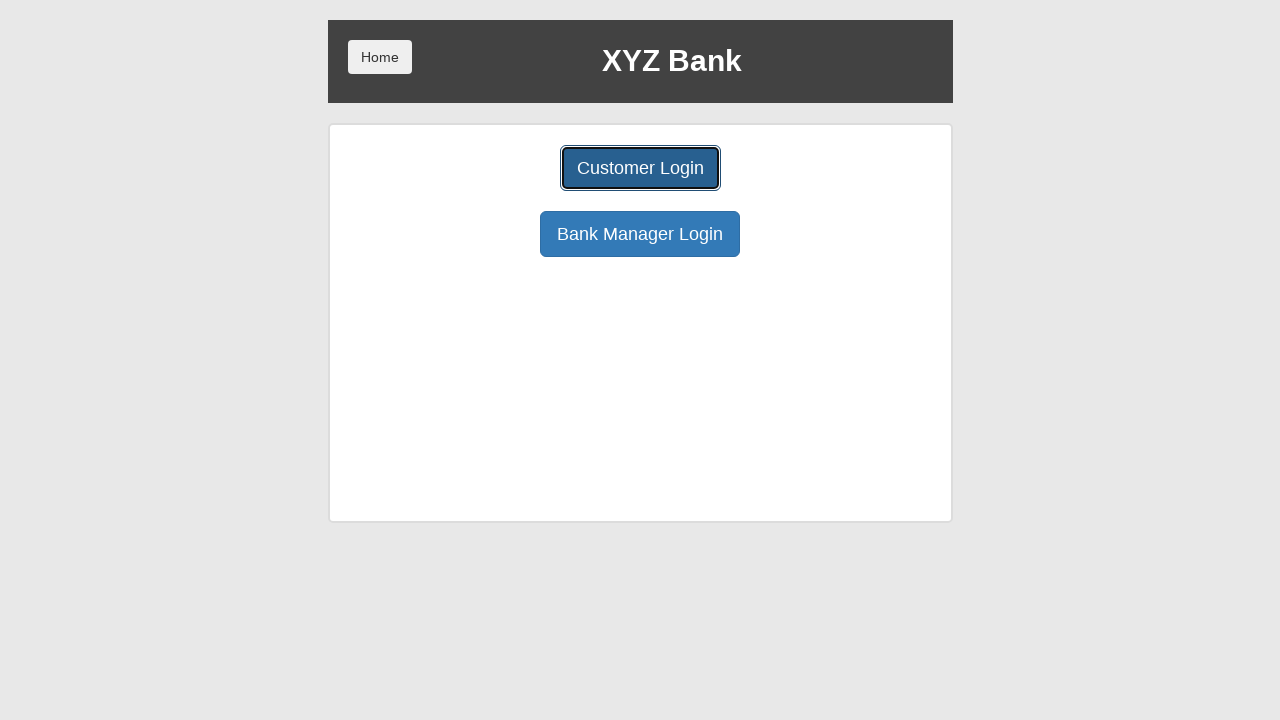

Waited 2 seconds for page to load
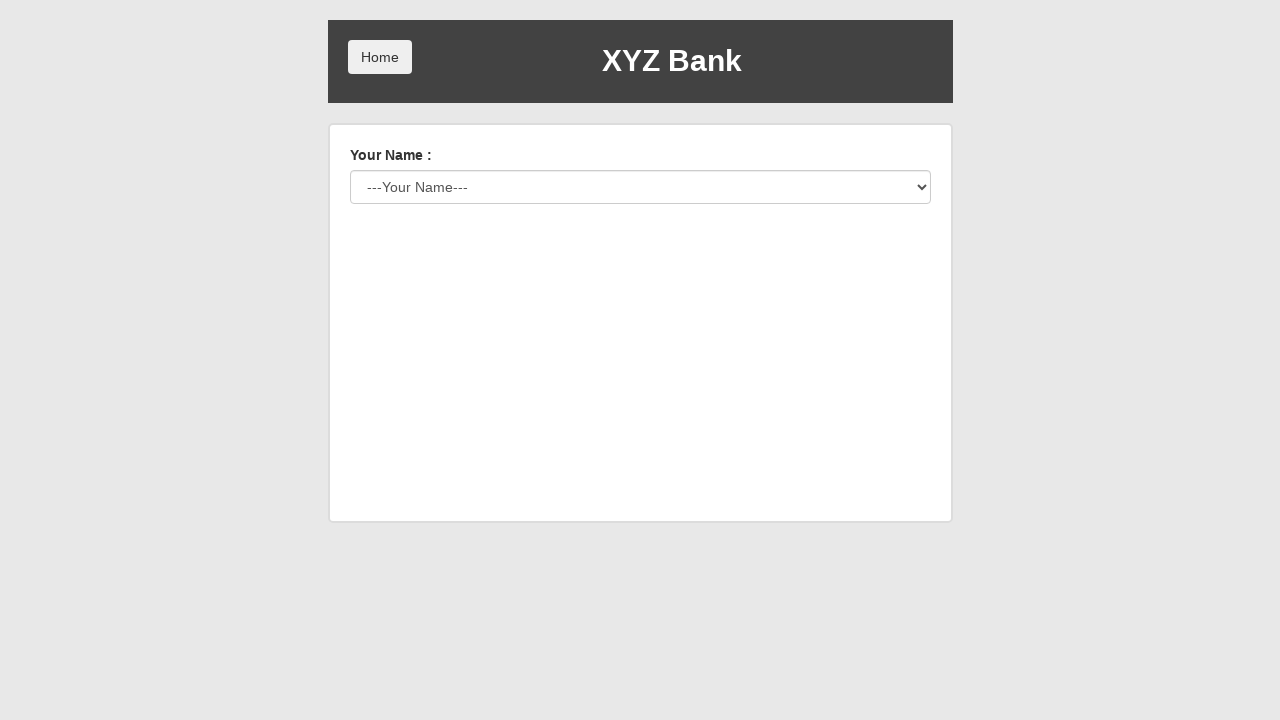

Selected customer from user dropdown (index 2) on #userSelect
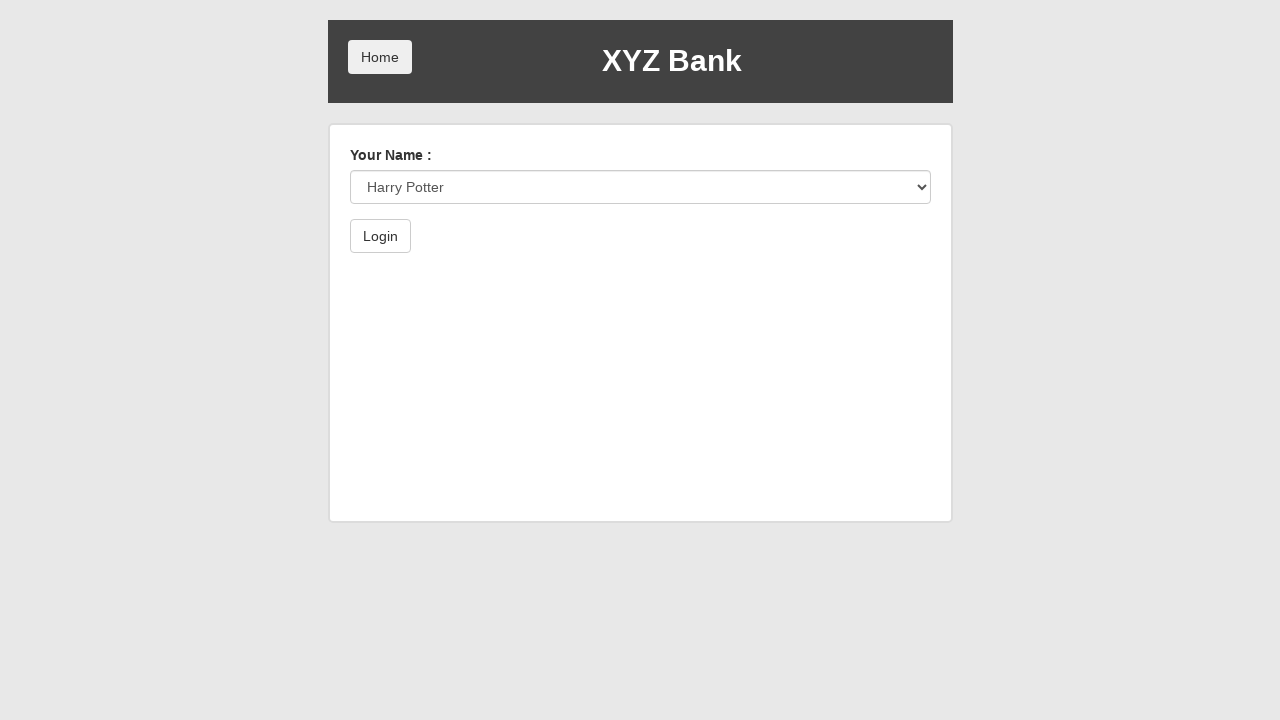

Waited 2 seconds for dropdown selection to process
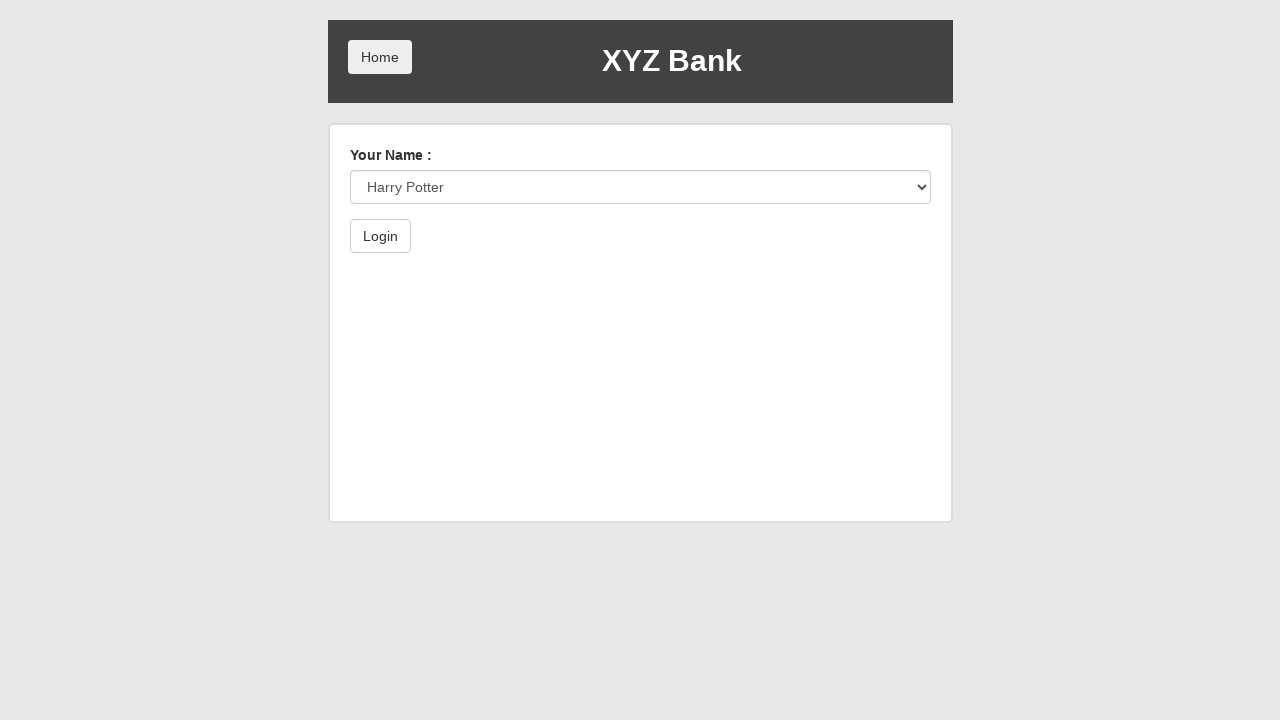

Clicked Login button to authenticate customer at (380, 236) on xpath=//button[@type='submit']
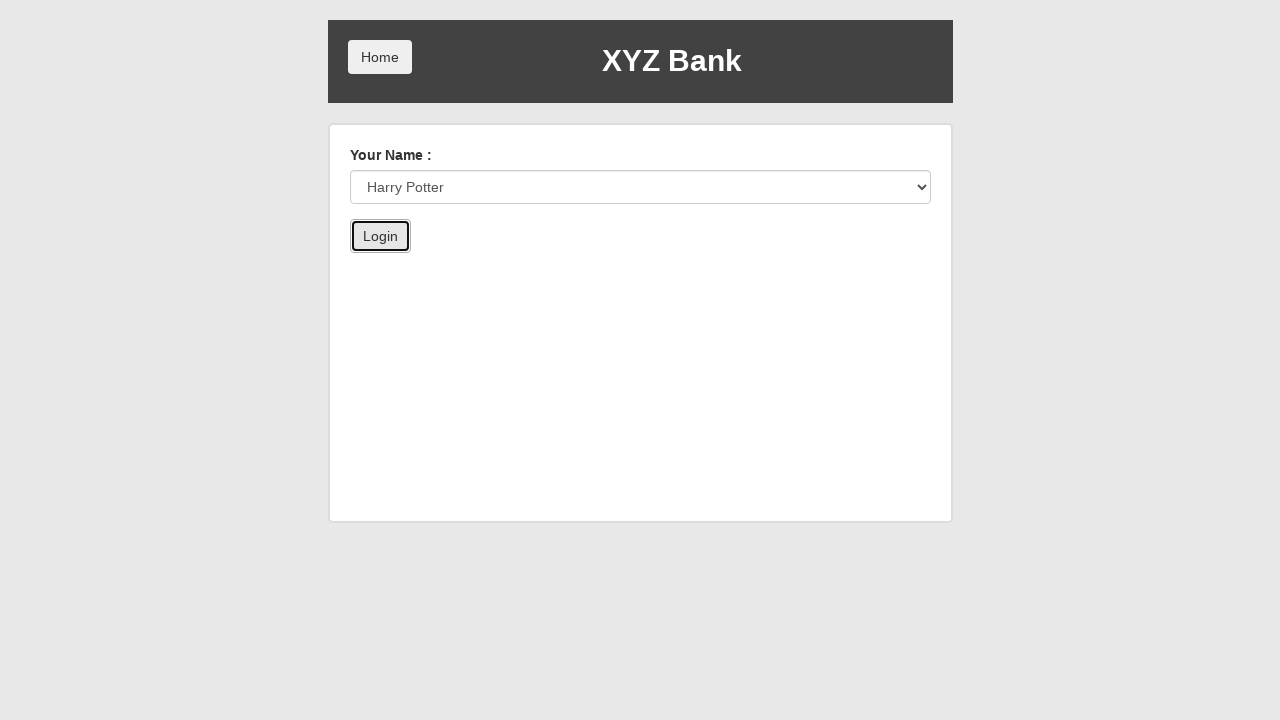

Waited 2 seconds for login to complete
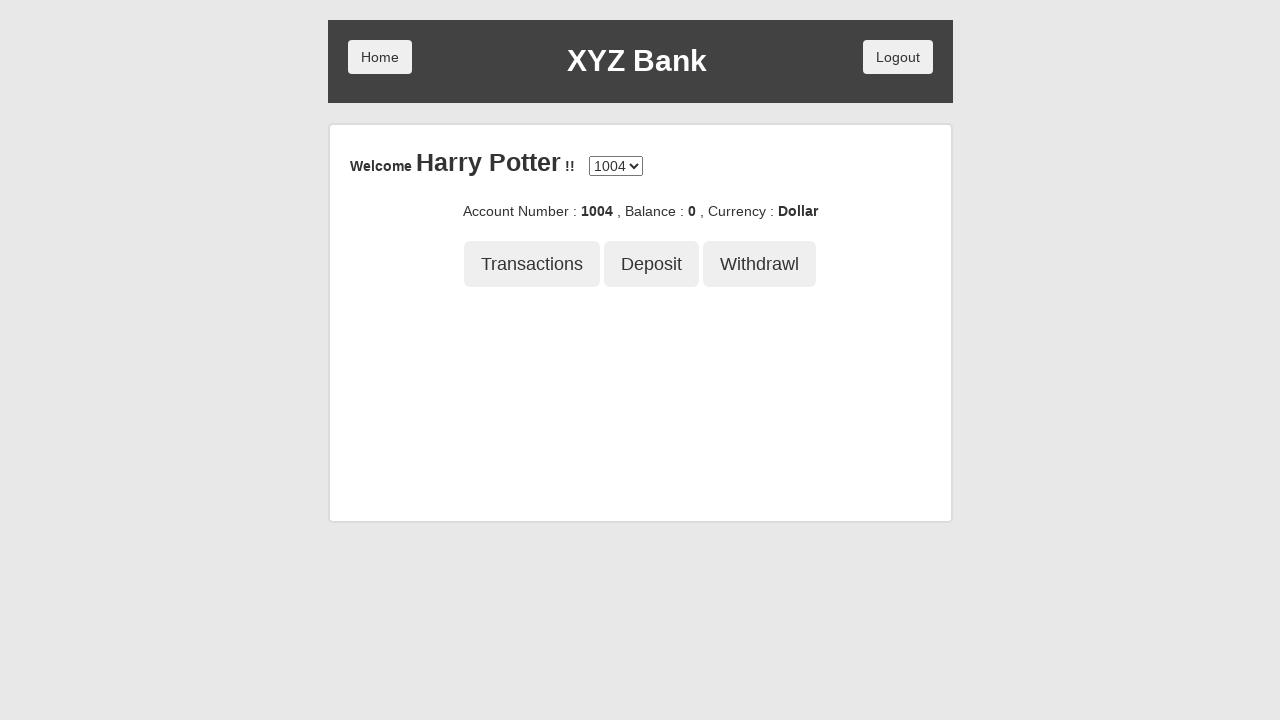

Clicked Deposit button at (652, 264) on xpath=//html/body/div[1]/div/div[2]/div/div[3]/button[2]
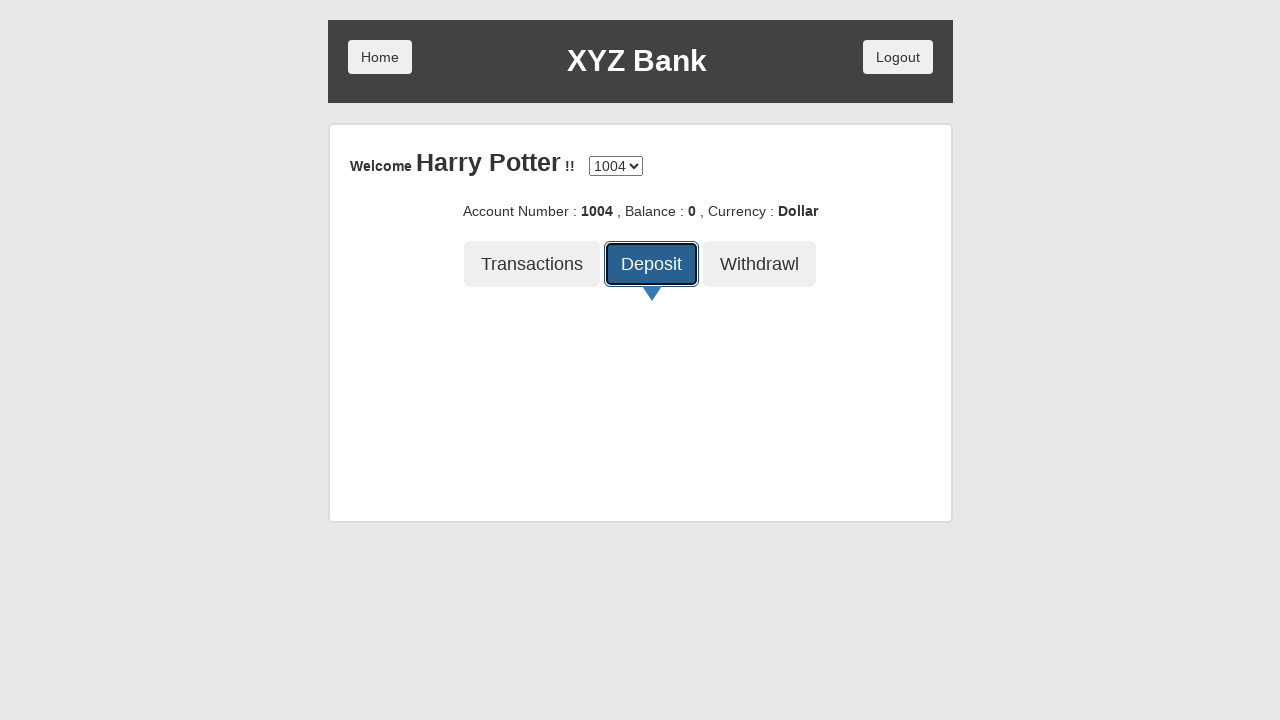

Waited 2 seconds for deposit form to appear
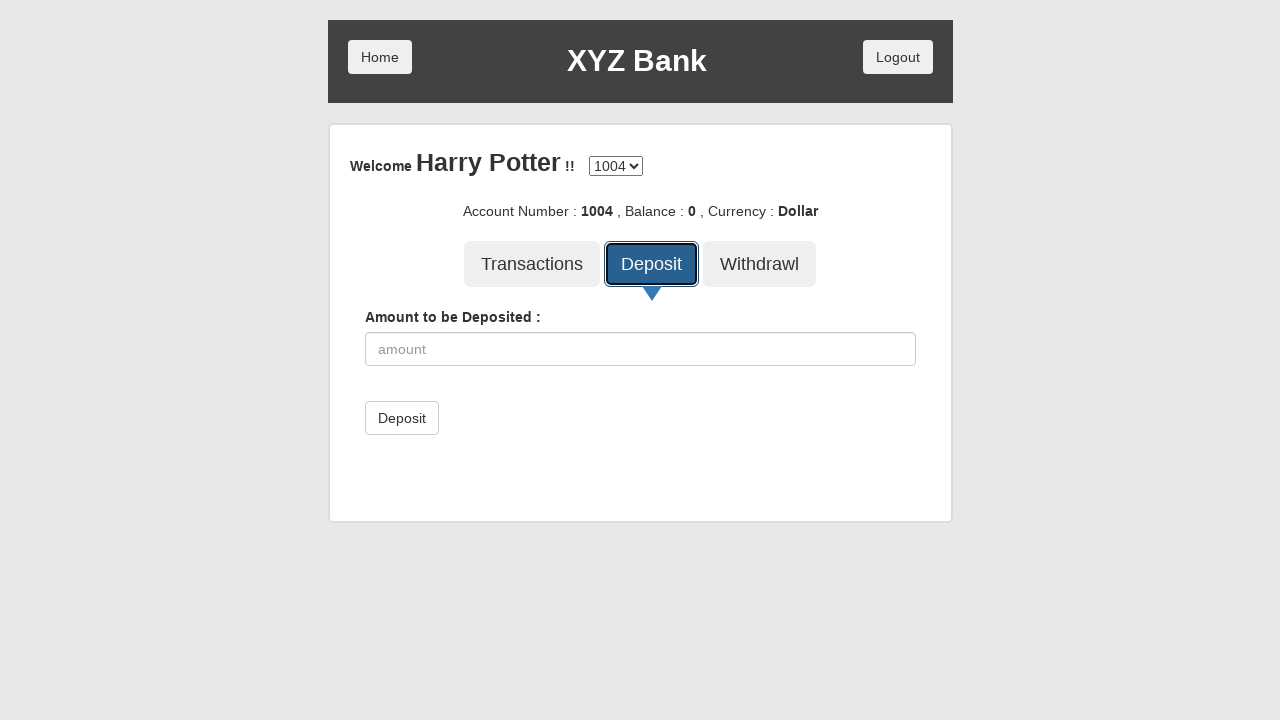

Entered deposit amount of 200 on //html/body/div[1]/div/div[2]/div/div[4]/div/form/div/input
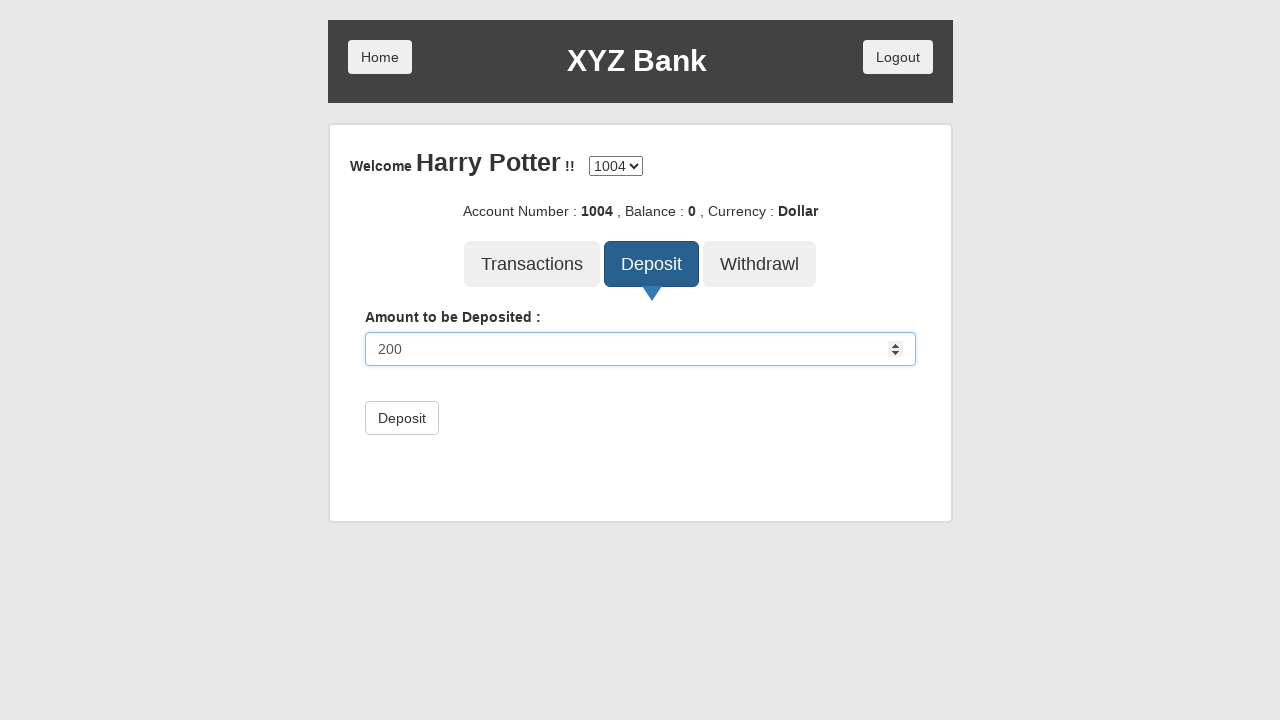

Waited 2 seconds after entering deposit amount
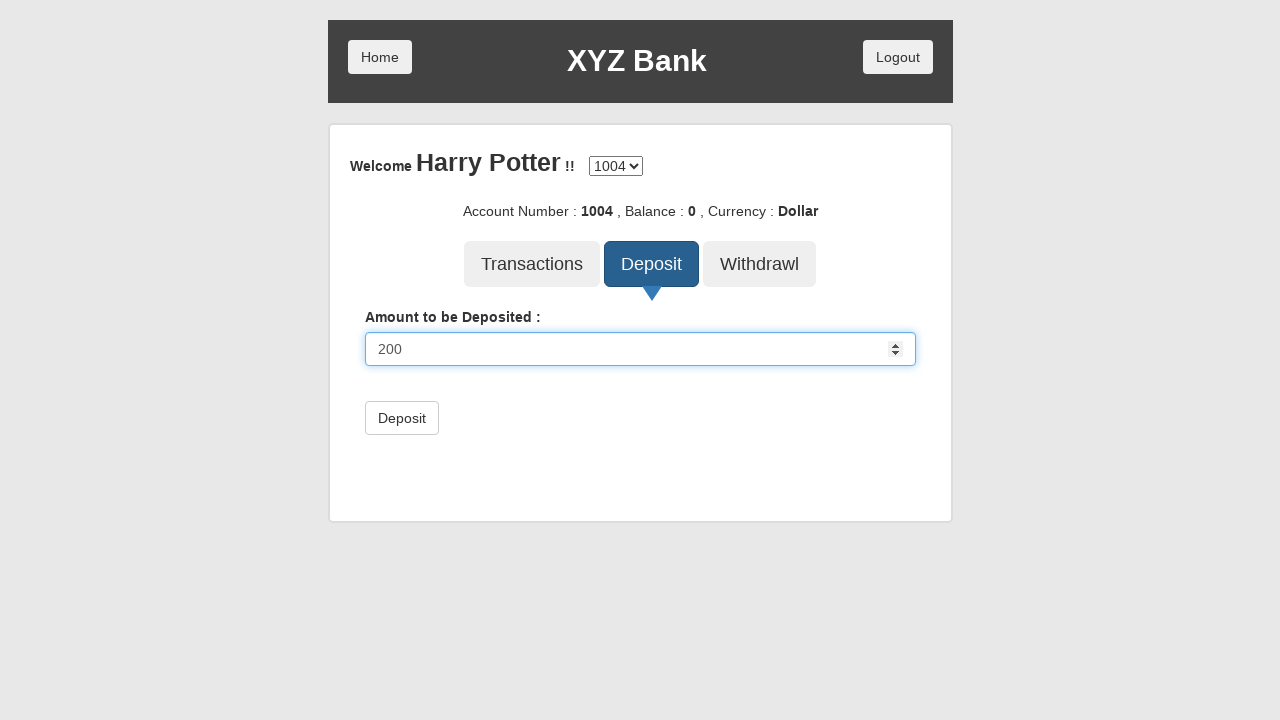

Clicked submit button to process deposit of 200 at (402, 418) on xpath=//html/body/div[1]/div/div[2]/div/div[4]/div/form/button
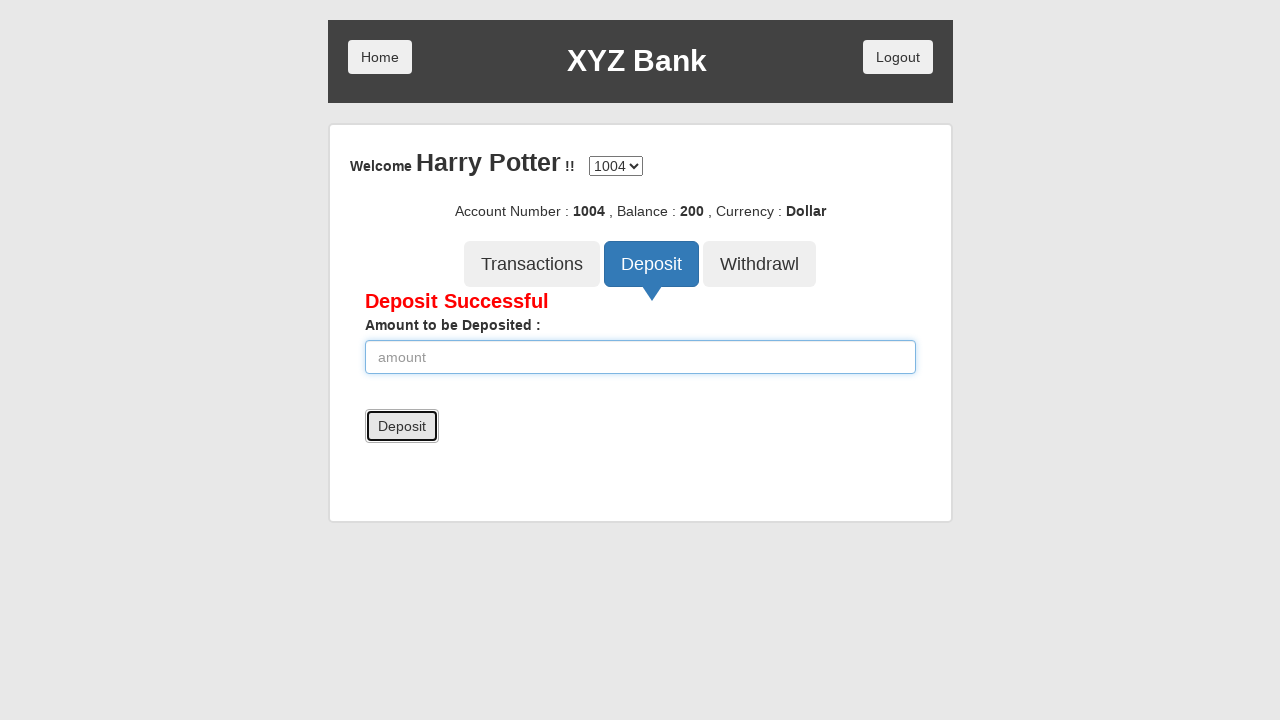

Waited 2 seconds for deposit to complete
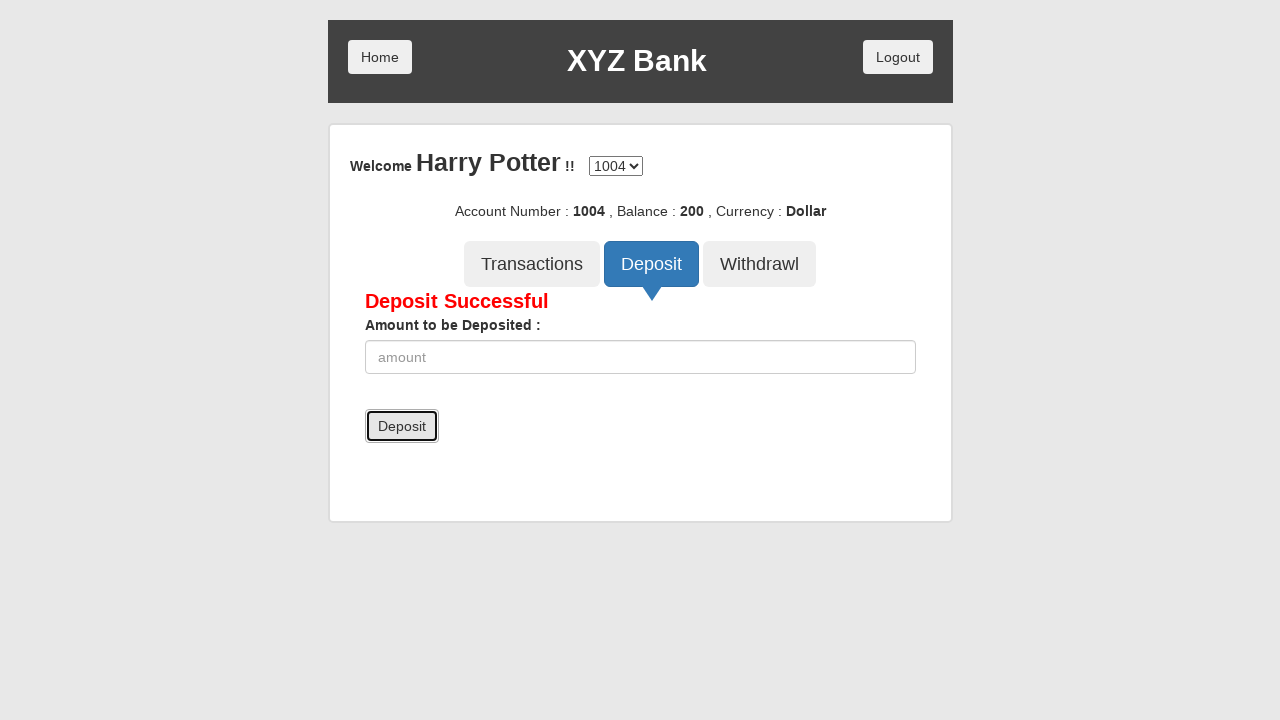

Clicked Withdrawal button at (760, 264) on xpath=//html/body/div[1]/div/div[2]/div/div[3]/button[3]
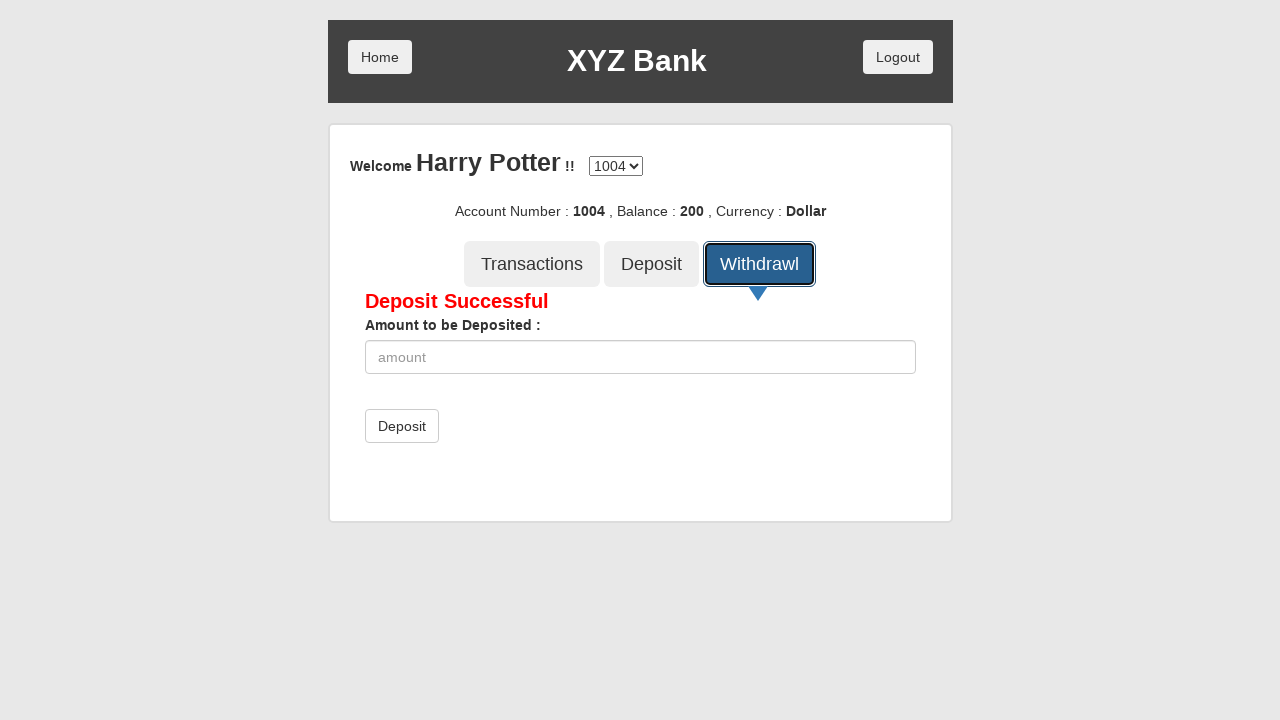

Waited 2 seconds for withdrawal form to appear
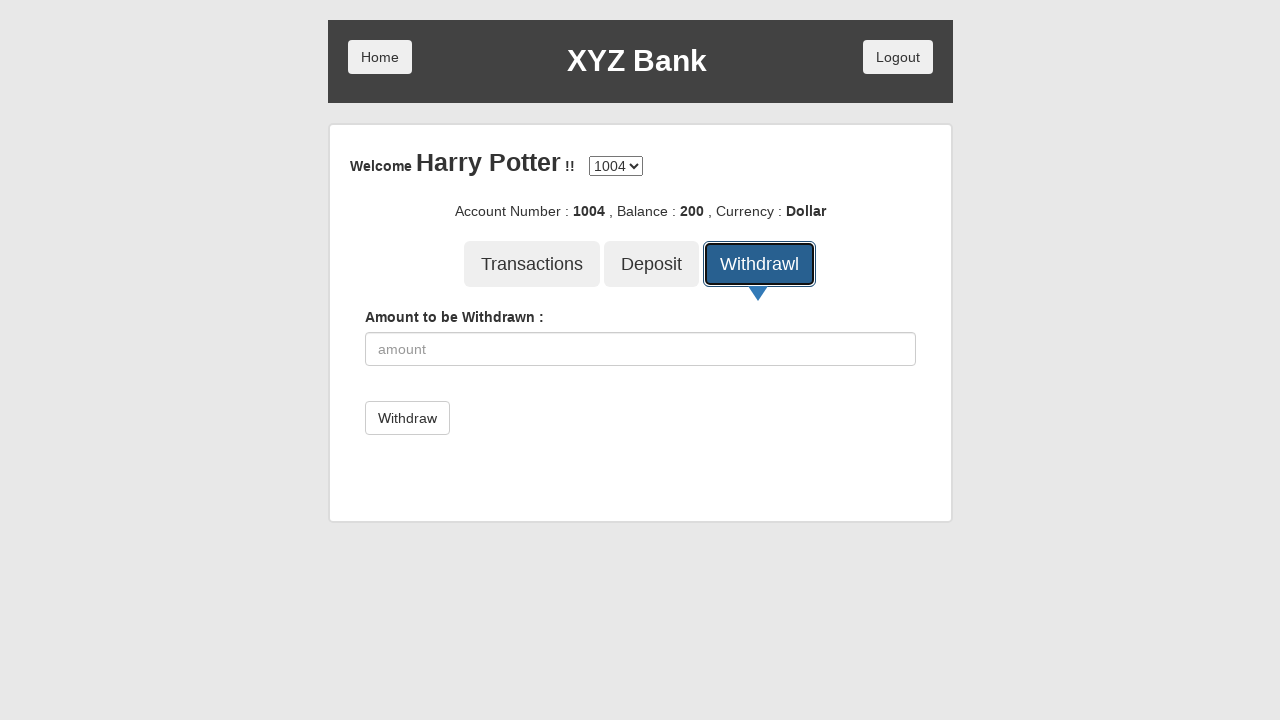

Entered withdrawal amount of 100 on //html/body/div[1]/div/div[2]/div/div[4]/div/form/div/input
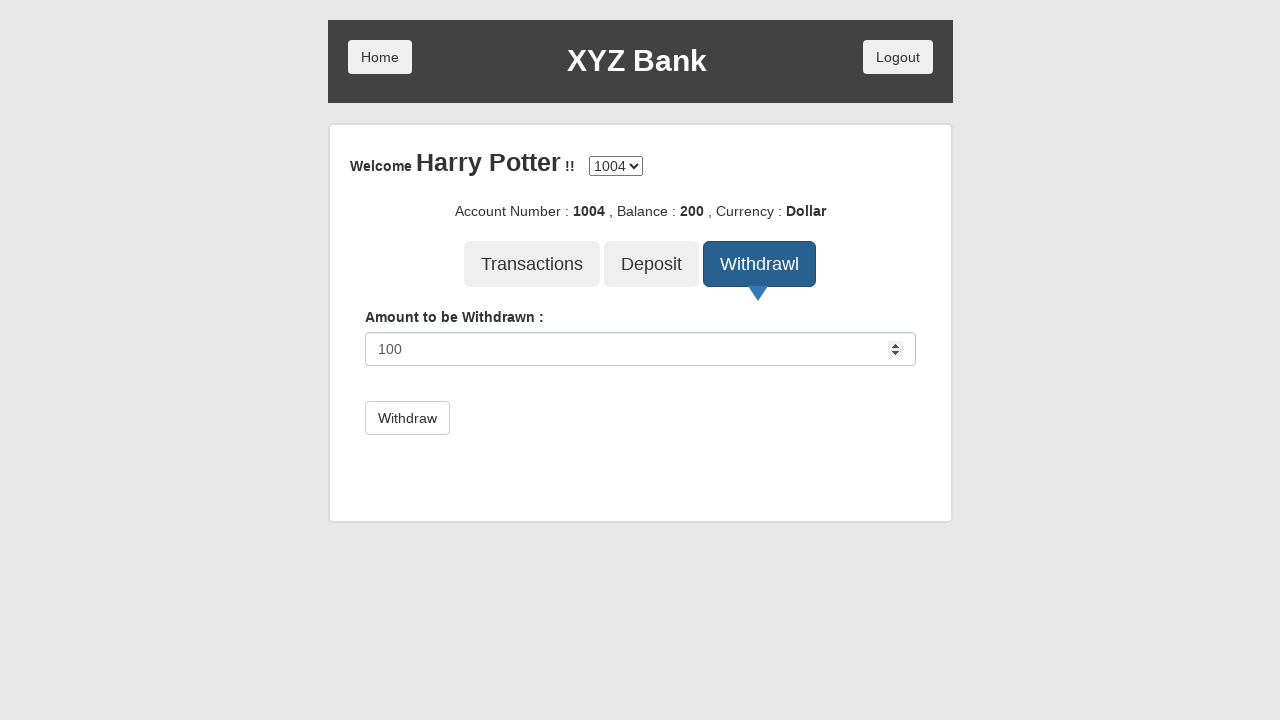

Waited 2 seconds after entering withdrawal amount
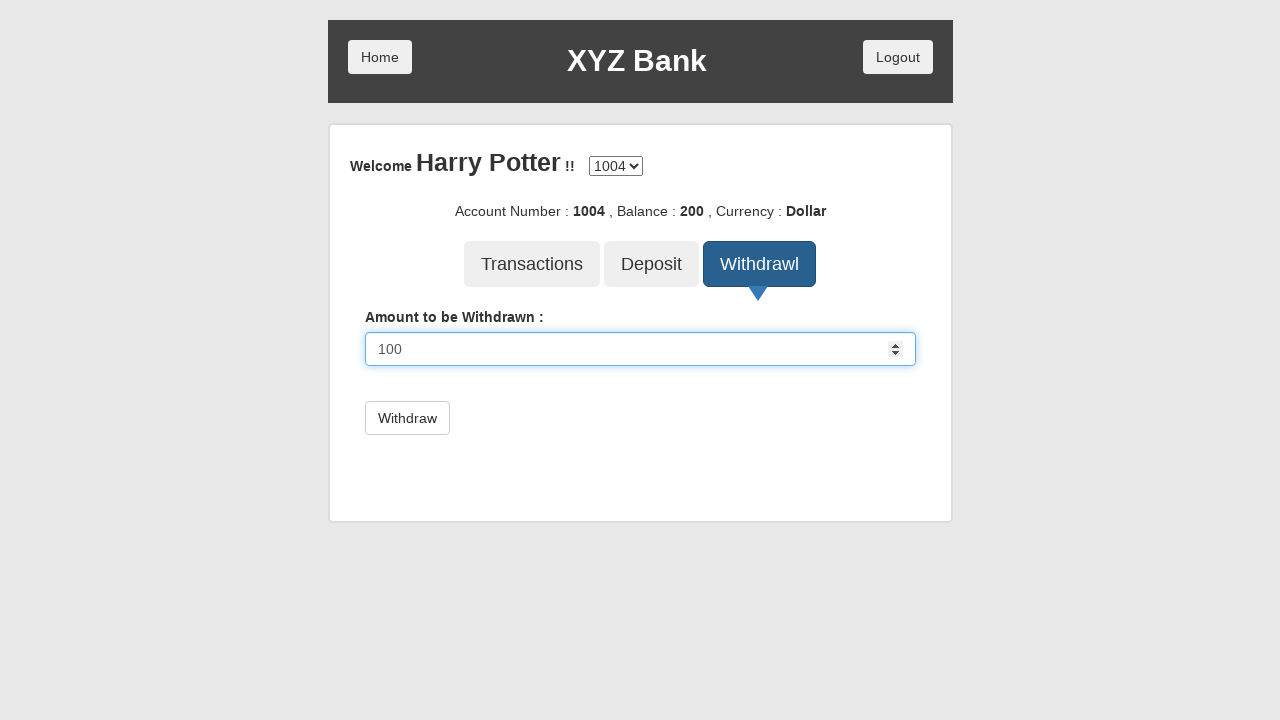

Clicked submit button to process withdrawal of 100 at (407, 418) on xpath=//html/body/div[1]/div/div[2]/div/div[4]/div/form/button
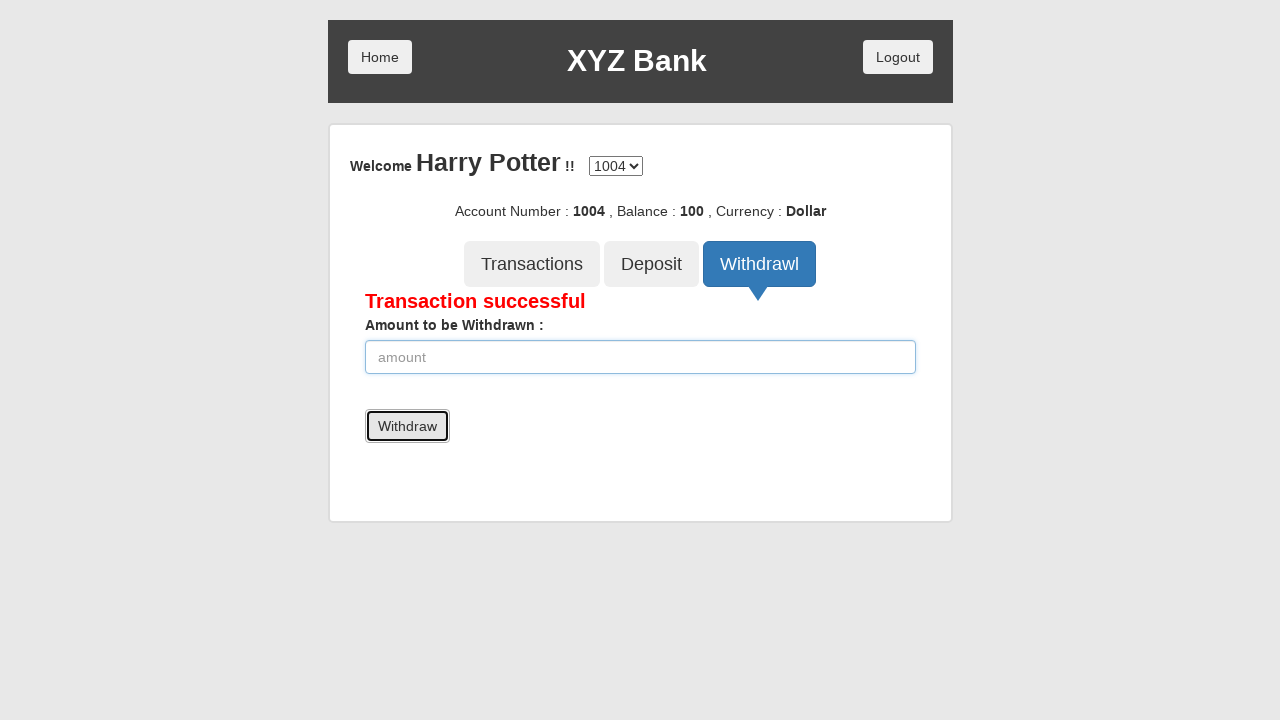

Waited 2 seconds for withdrawal to complete
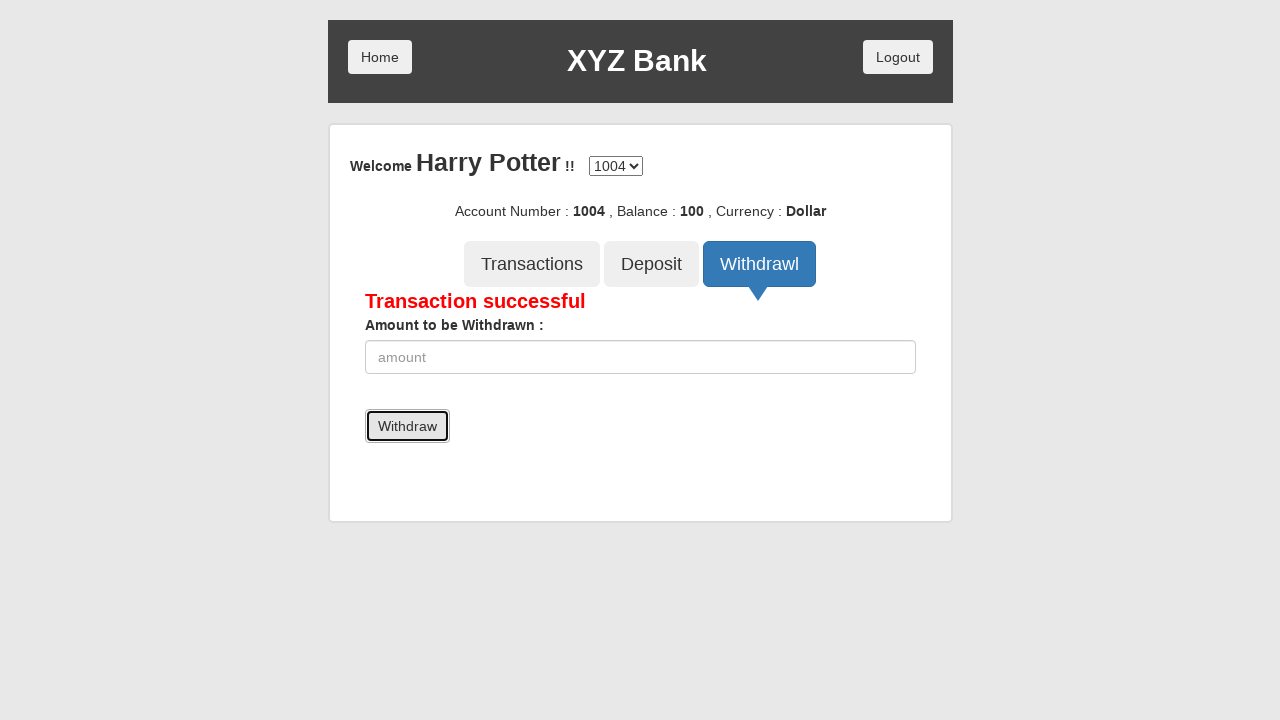

Clicked Transactions button to view transaction history at (532, 264) on xpath=//button[normalize-space()='Transactions']
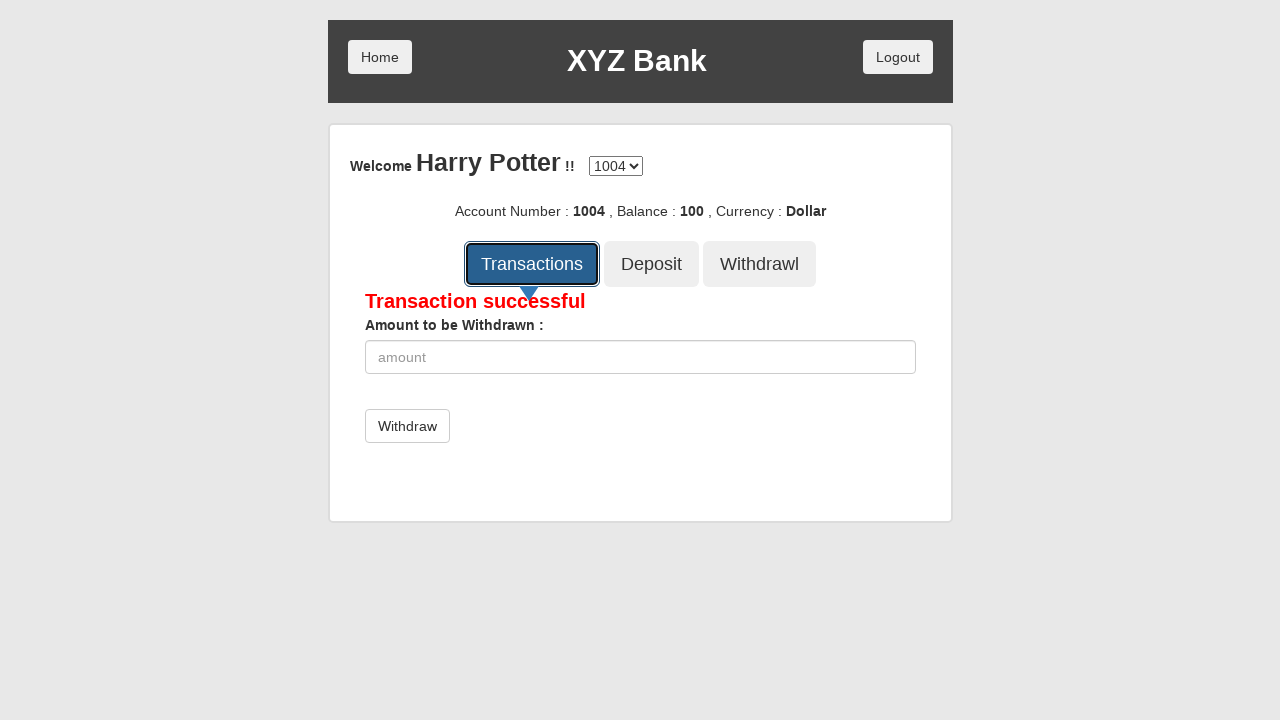

Waited 2 seconds for transaction history to load
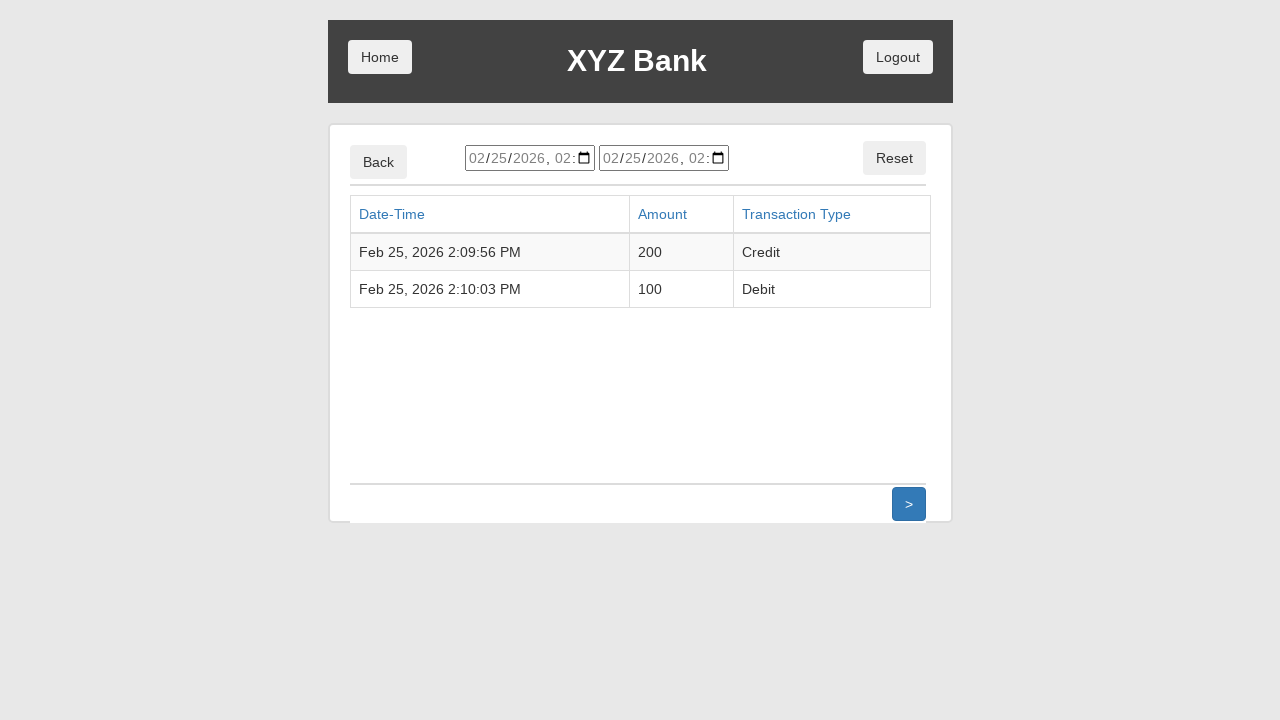

Clicked Home button to return to homepage at (380, 57) on xpath=//button[@class='btn home']
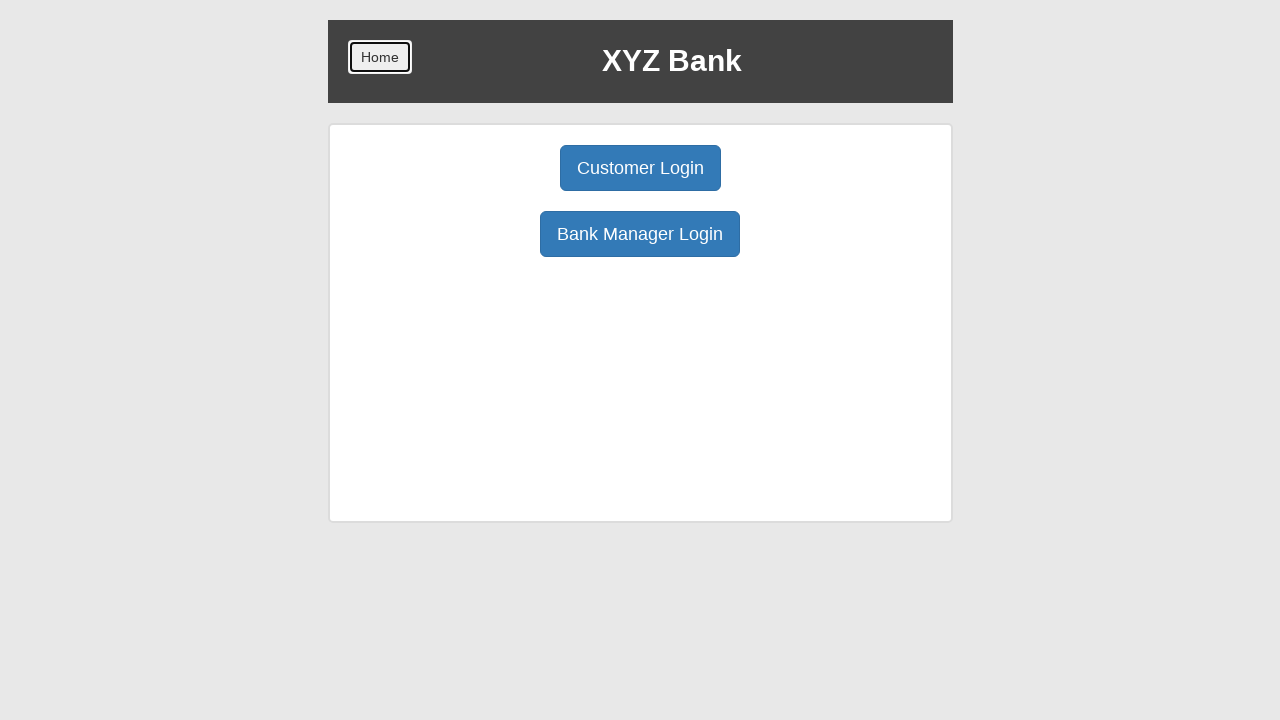

Waited 2 seconds for homepage to load
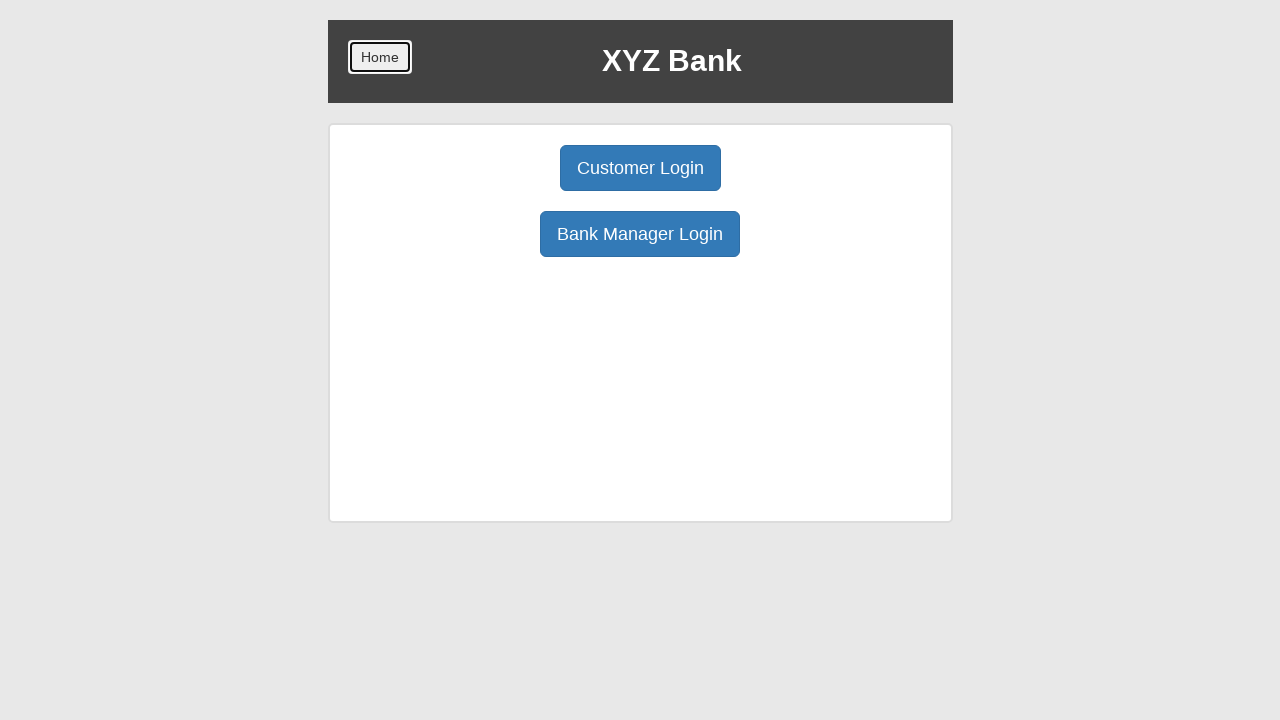

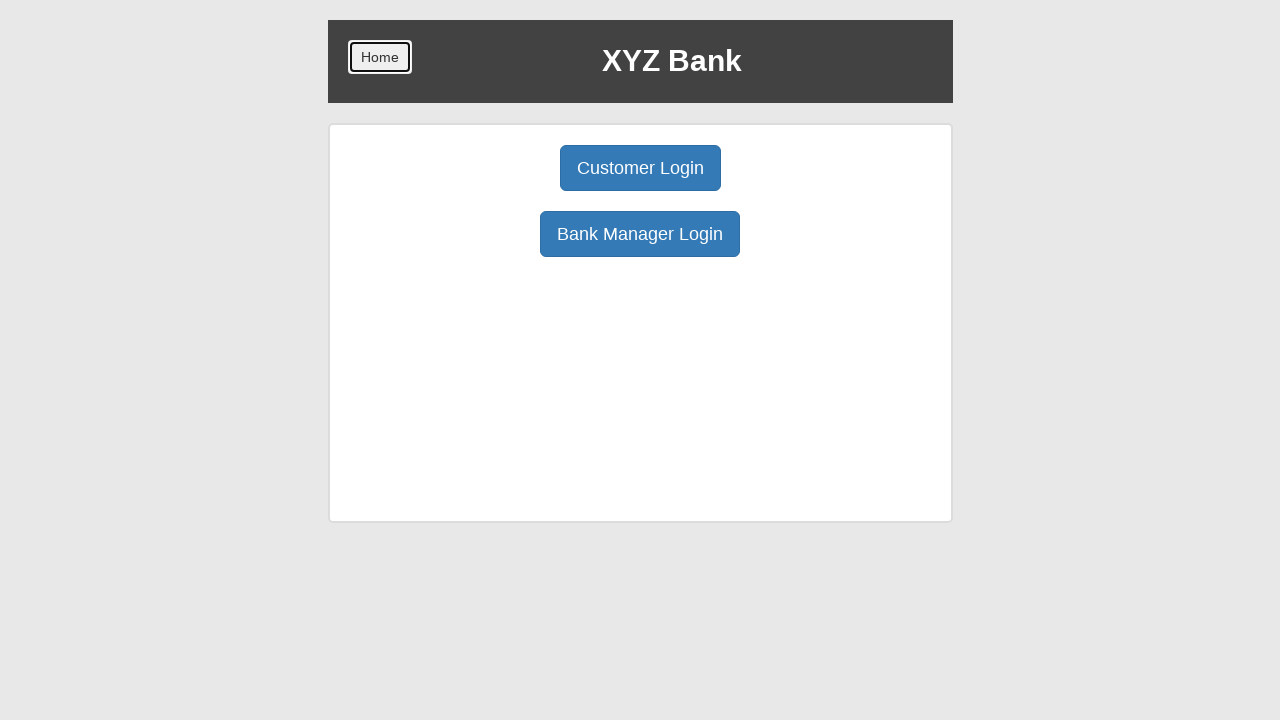